Tests filling a name input field on a test automation practice page using JavaScript execution to set the value attribute.

Starting URL: https://testautomationpractice.blogspot.com/

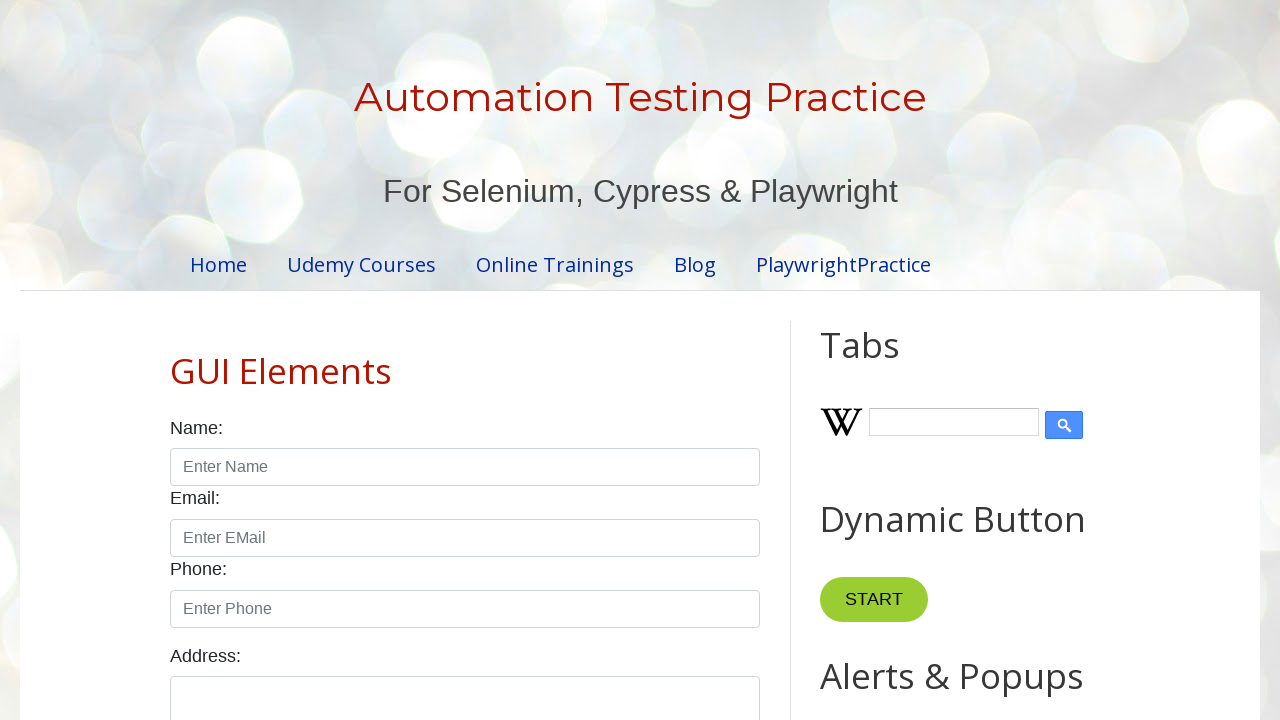

Located name input field with ID 'name'
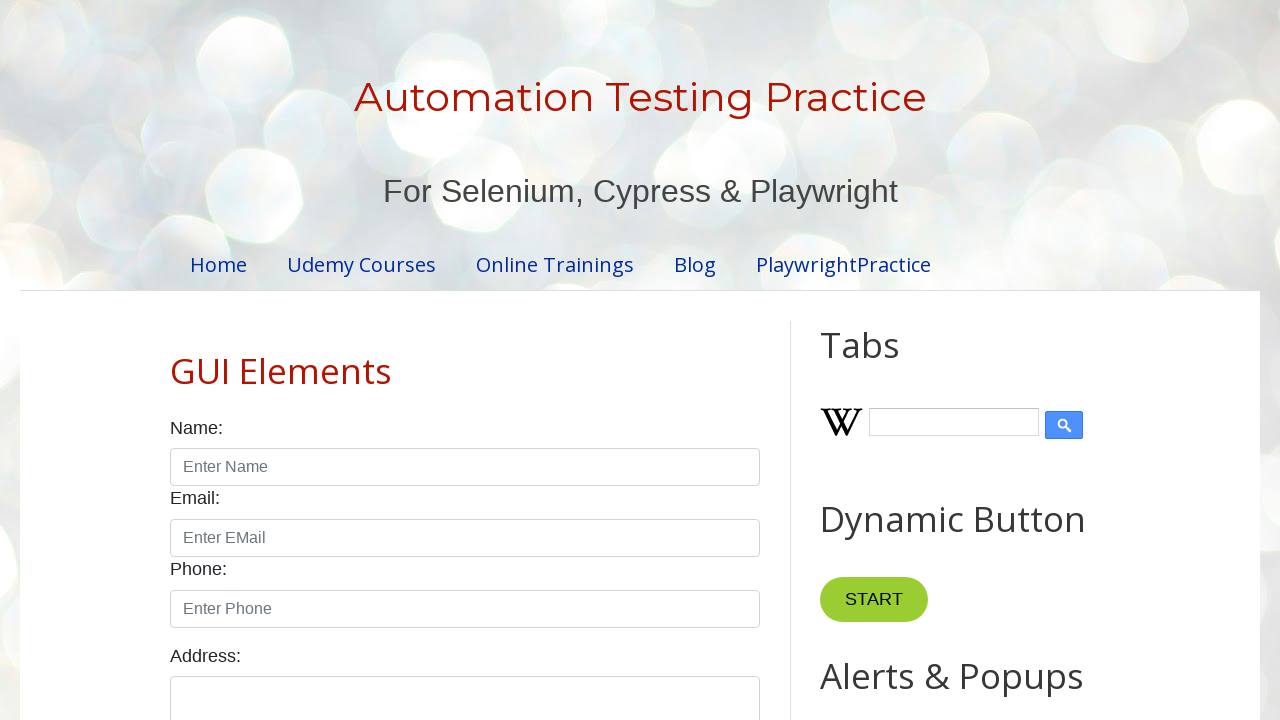

Name input field became visible
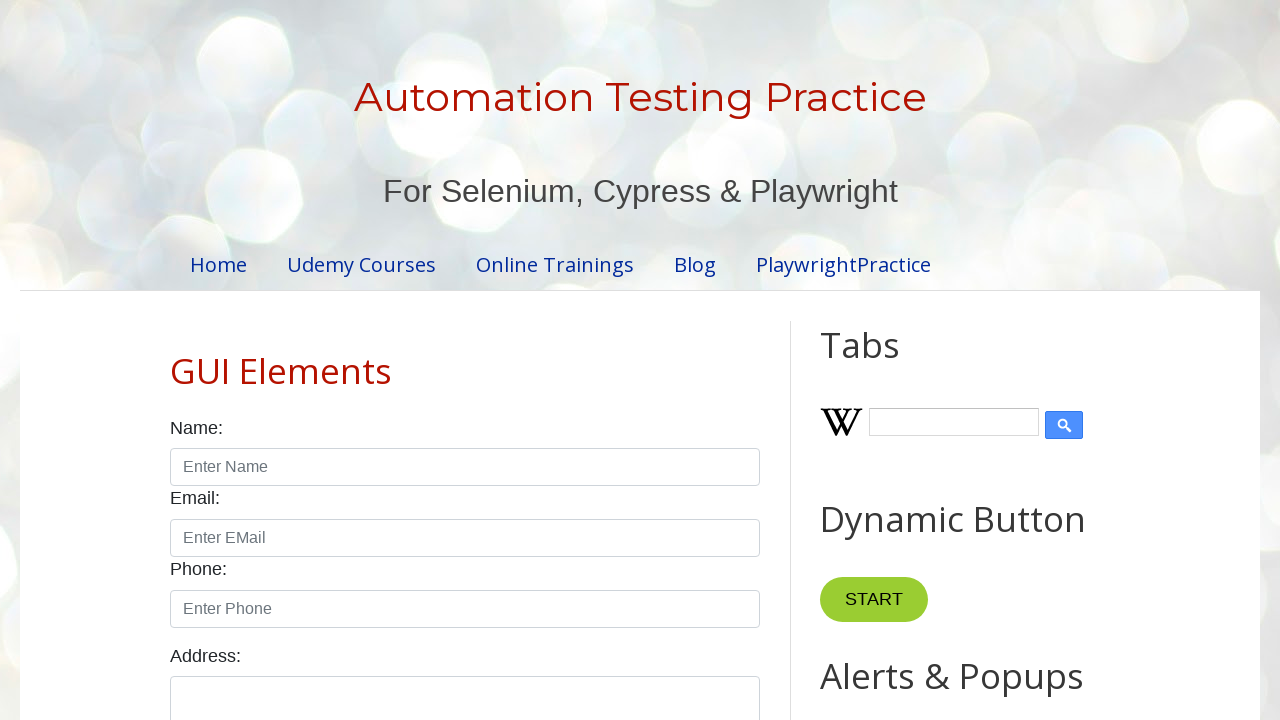

Set name input field value to 'aman' using JavaScript
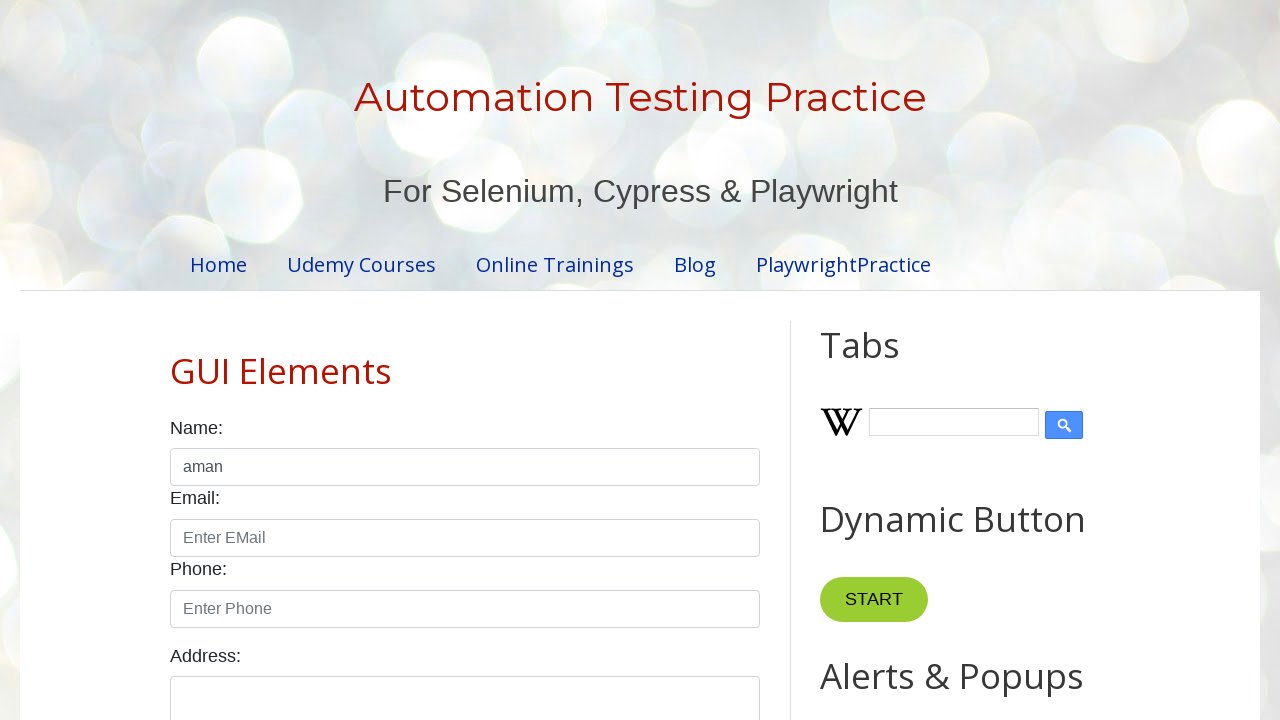

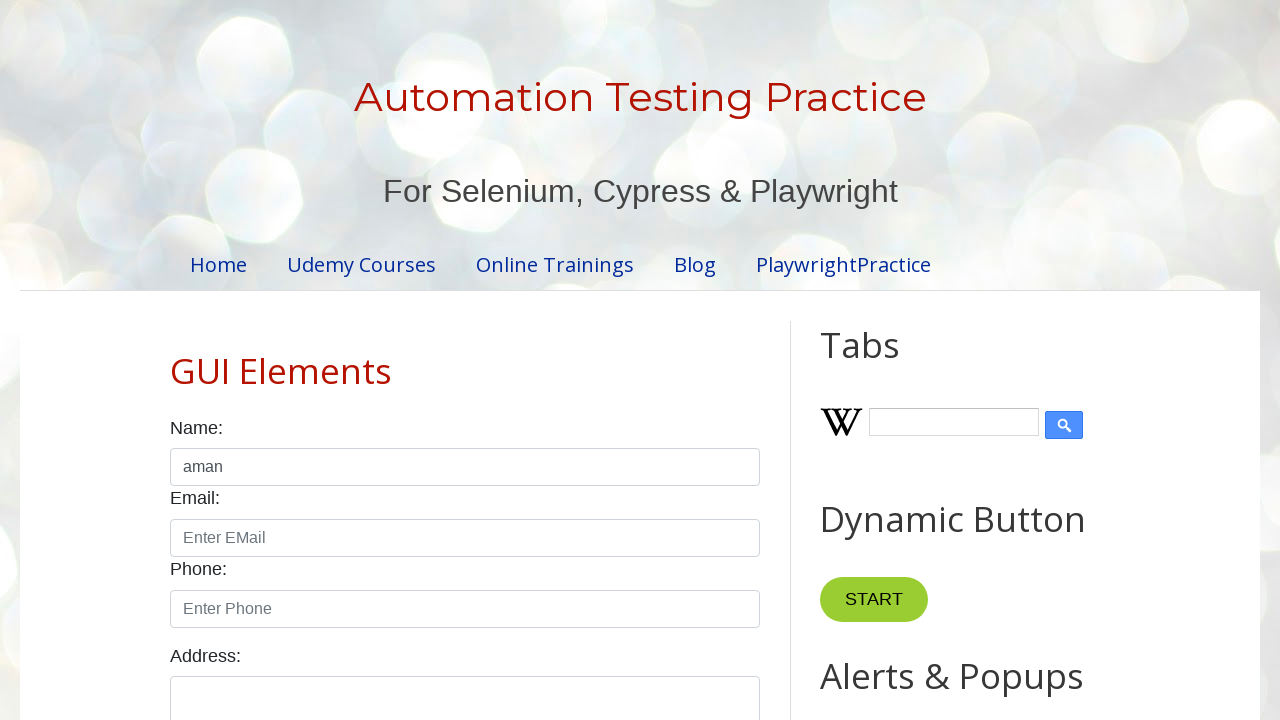